Navigates to OrangeHRM demo site and verifies the page title is retrieved successfully

Starting URL: https://opensource-demo.orangehrmlive.com

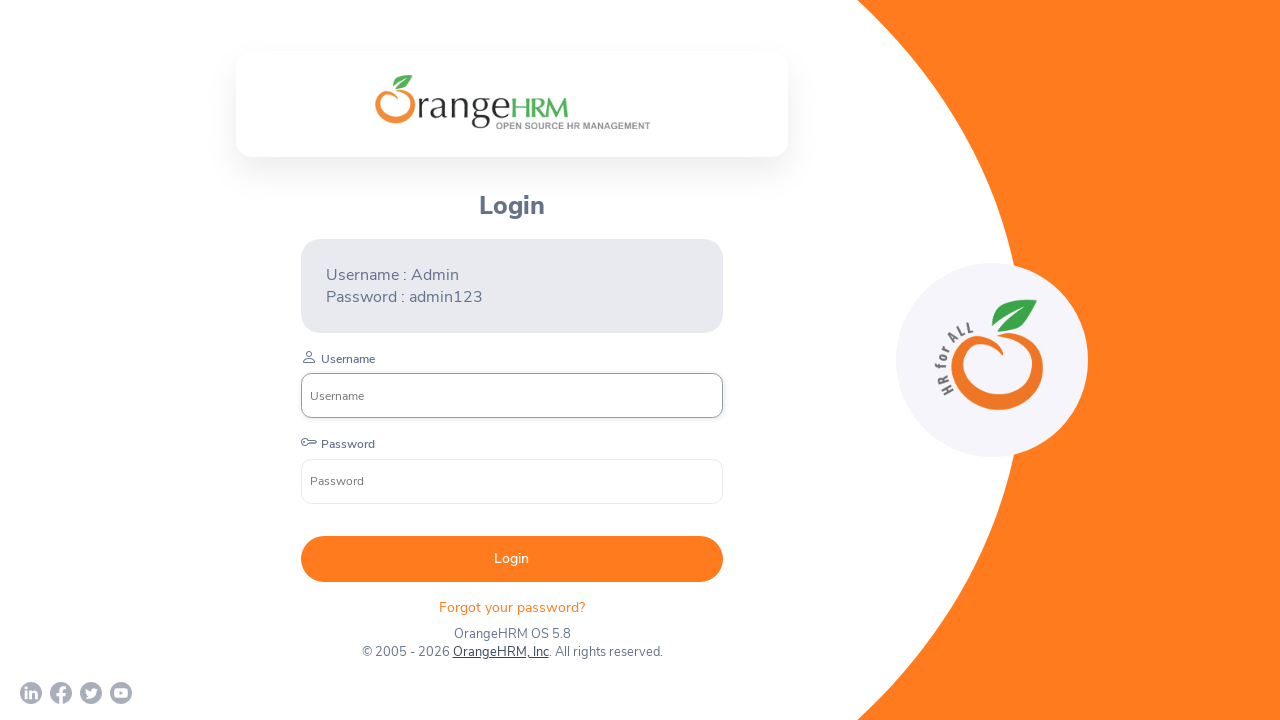

Retrieved page title from OrangeHRM demo site
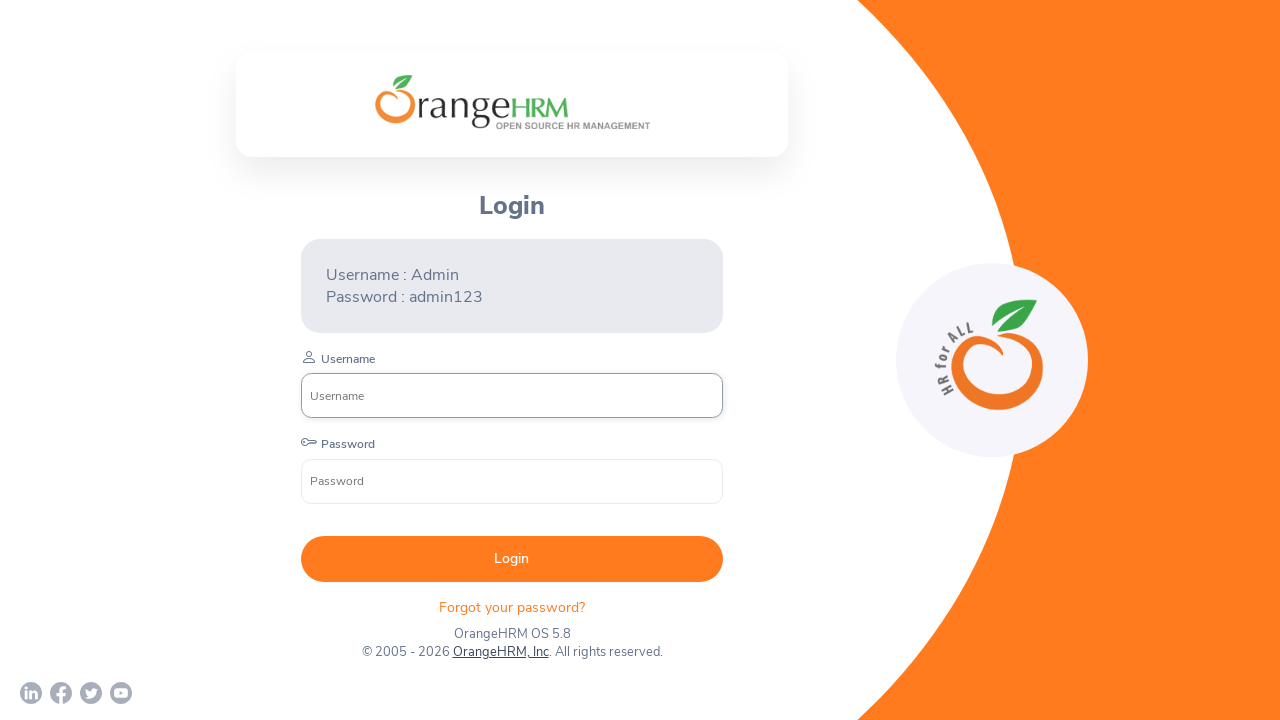

Verified that page title was successfully retrieved
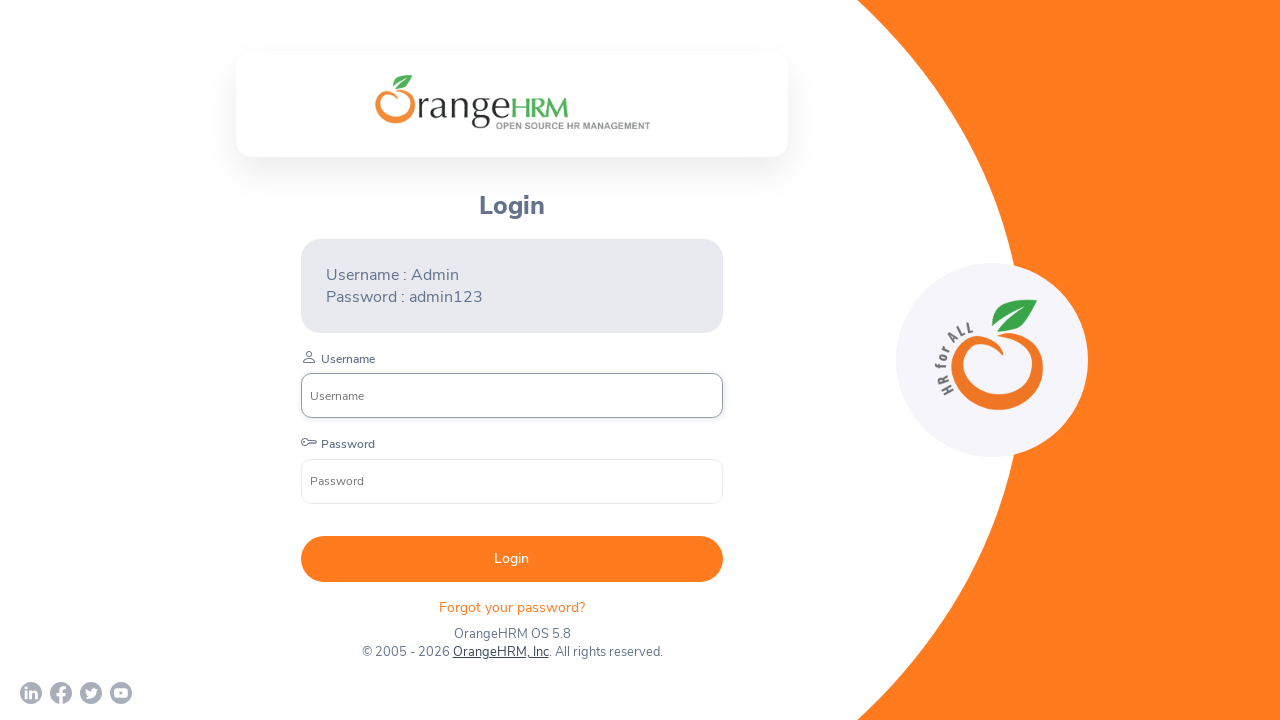

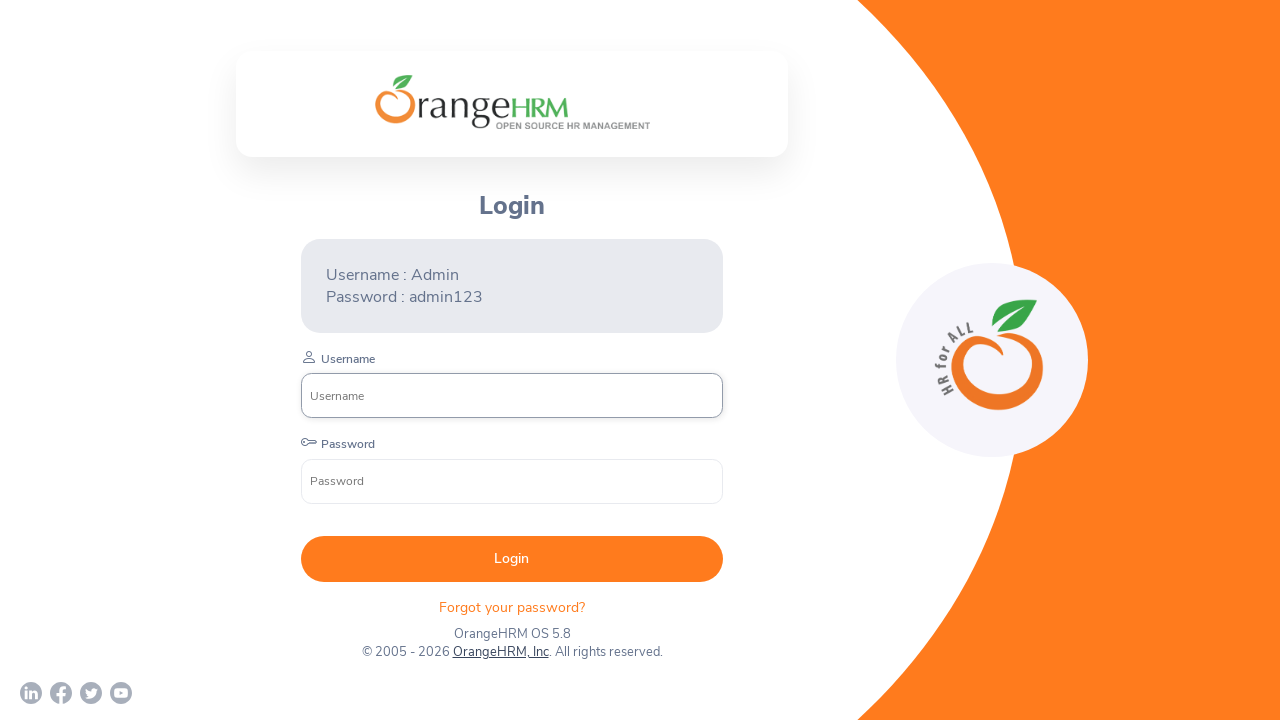